Tests dynamic controls page with explicit waits by clicking Remove button, waiting for "It's gone!" message, then clicking Add button and waiting for "It's back!" message

Starting URL: https://the-internet.herokuapp.com/dynamic_controls

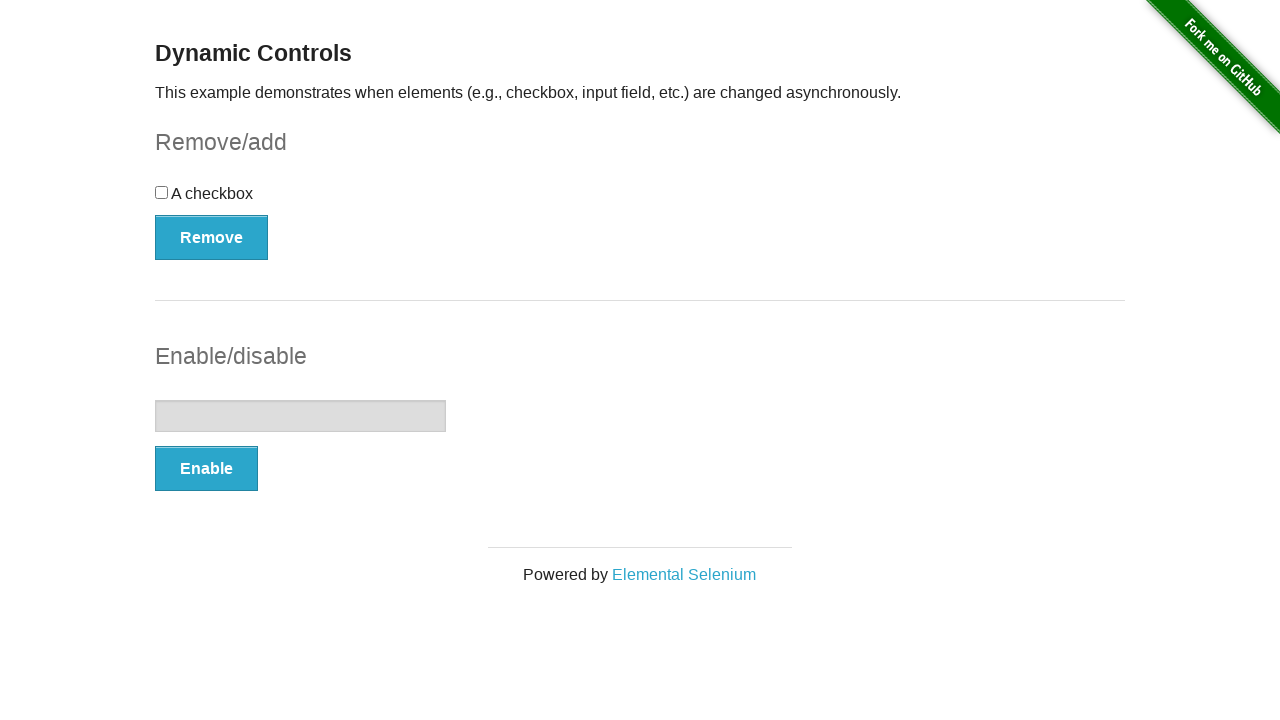

Clicked Remove button at (212, 237) on xpath=//*[text()='Remove']
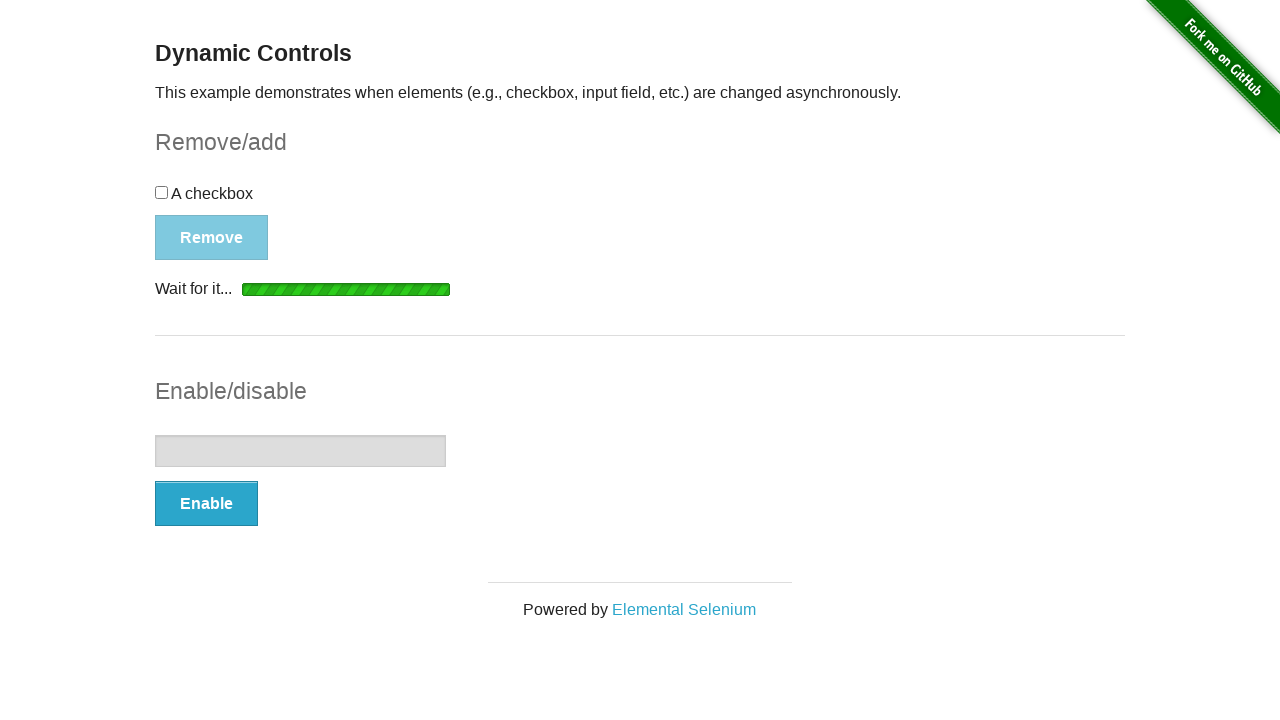

Waited for 'It's gone!' message to be visible
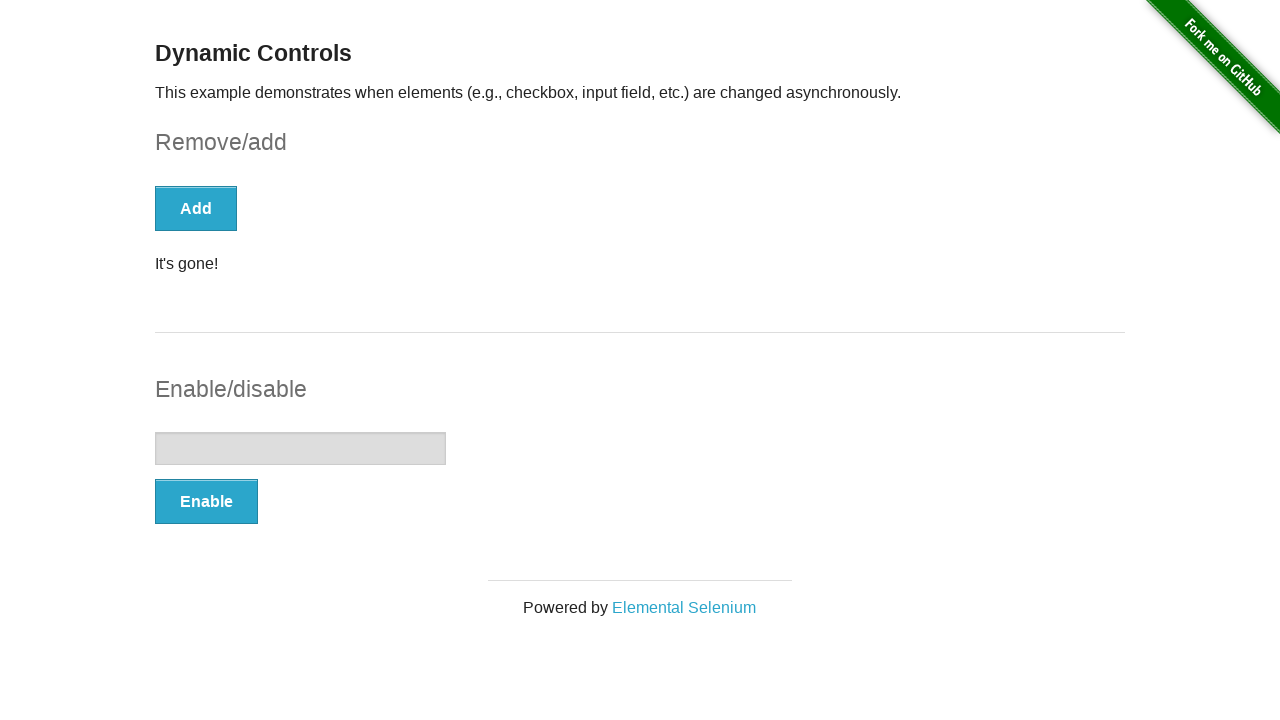

Verified 'It's gone!' message is visible
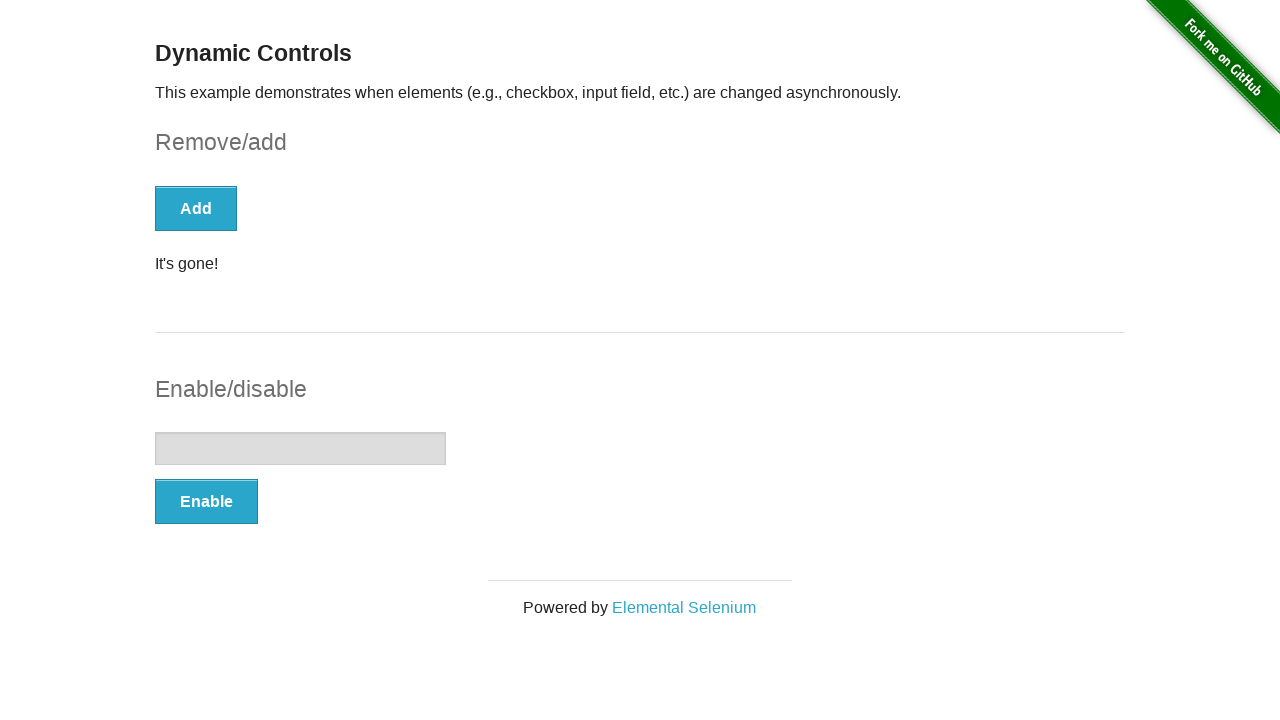

Clicked Add button at (196, 208) on xpath=//*[text()='Add']
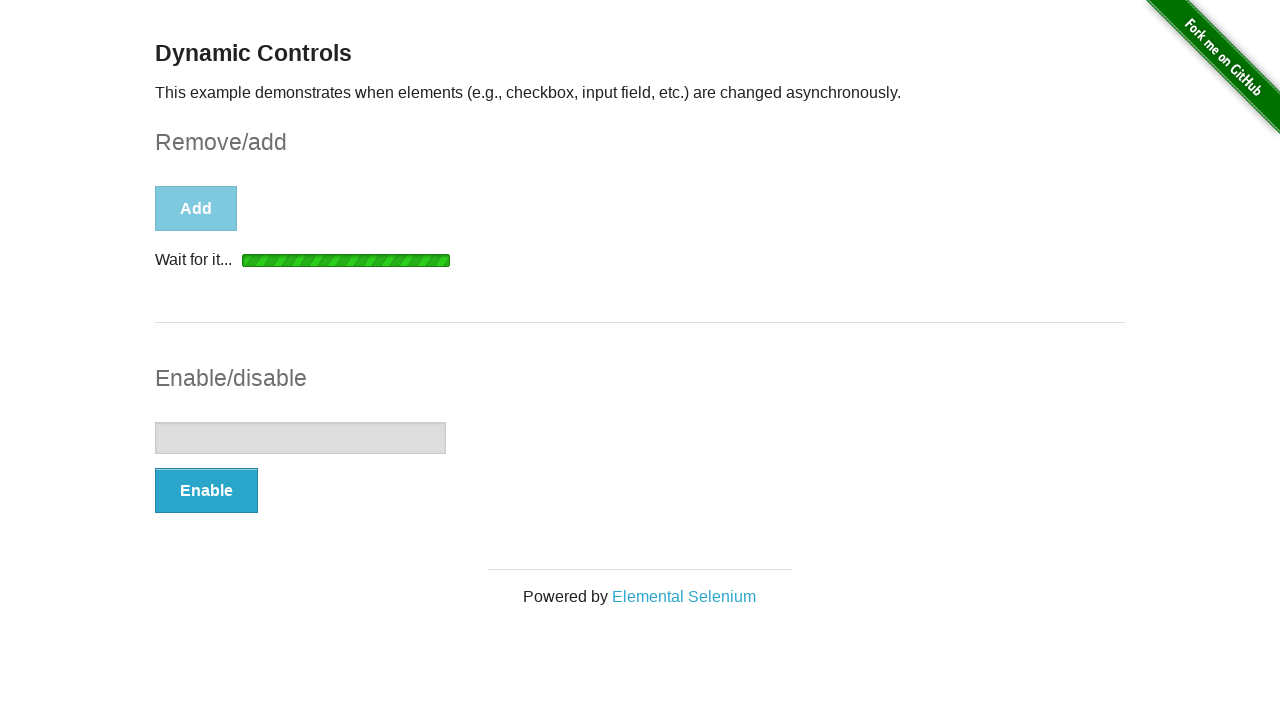

Waited for 'It's back!' message to be visible
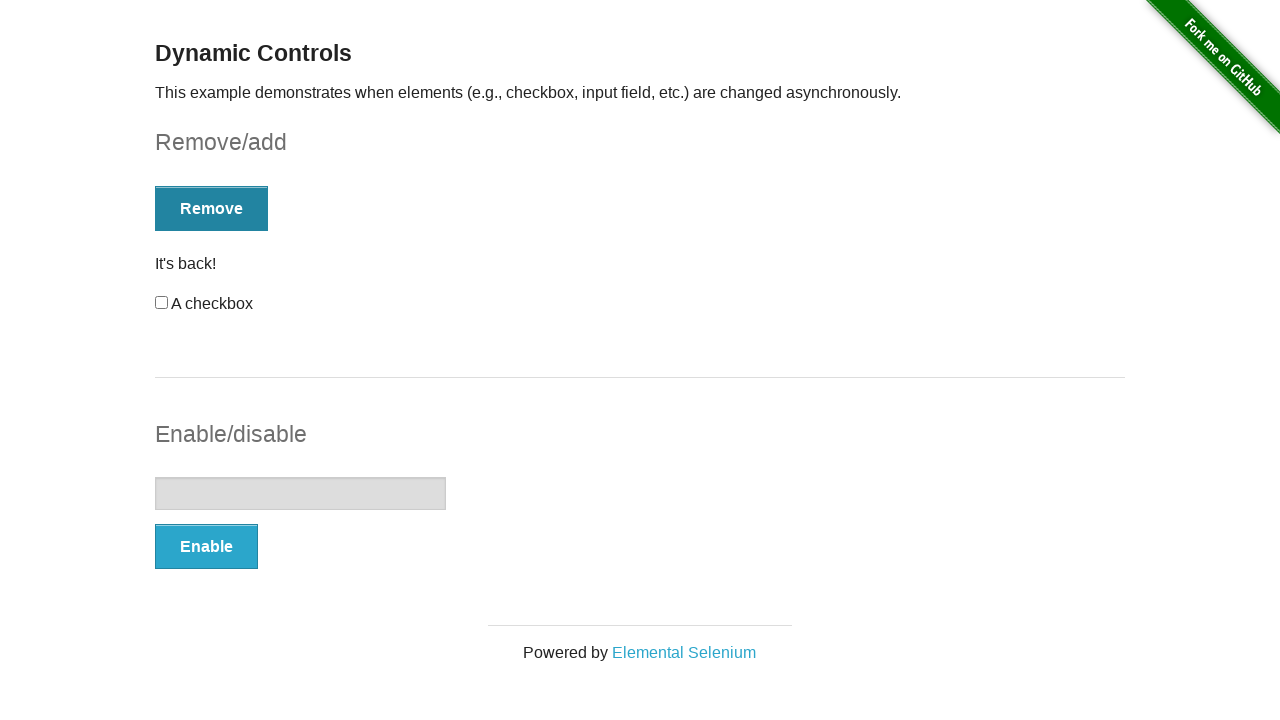

Verified 'It's back!' message is visible
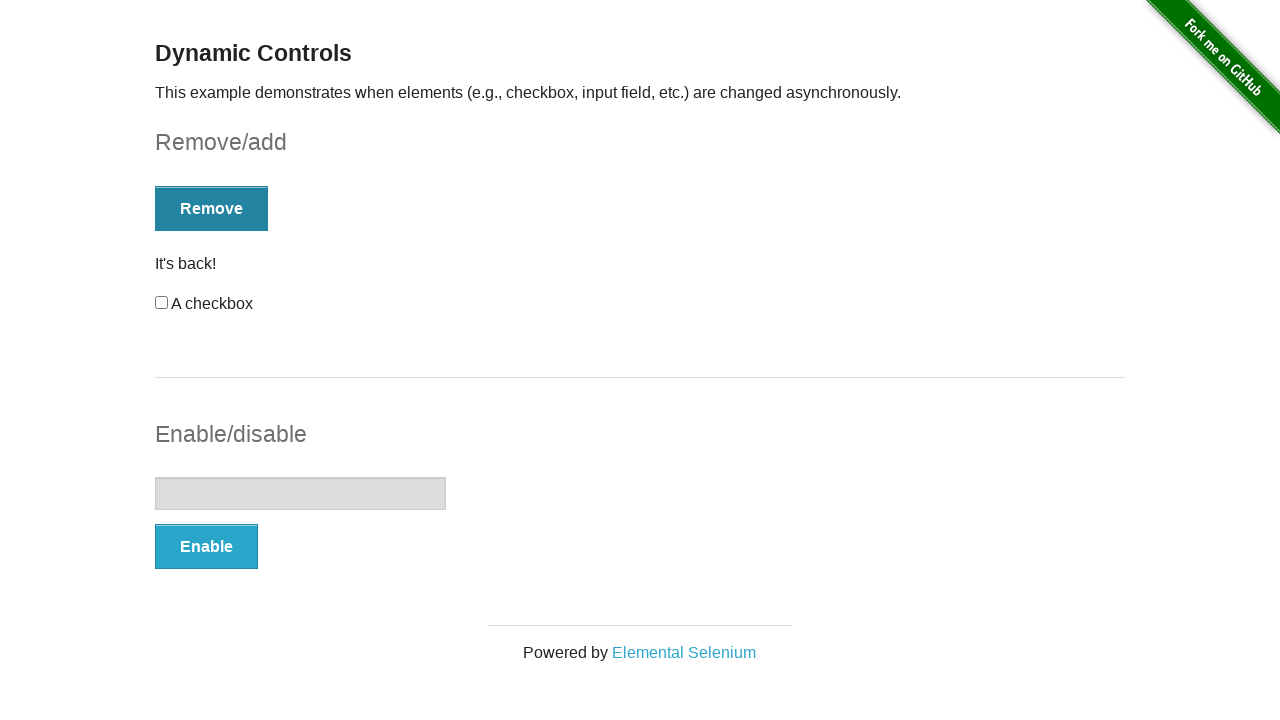

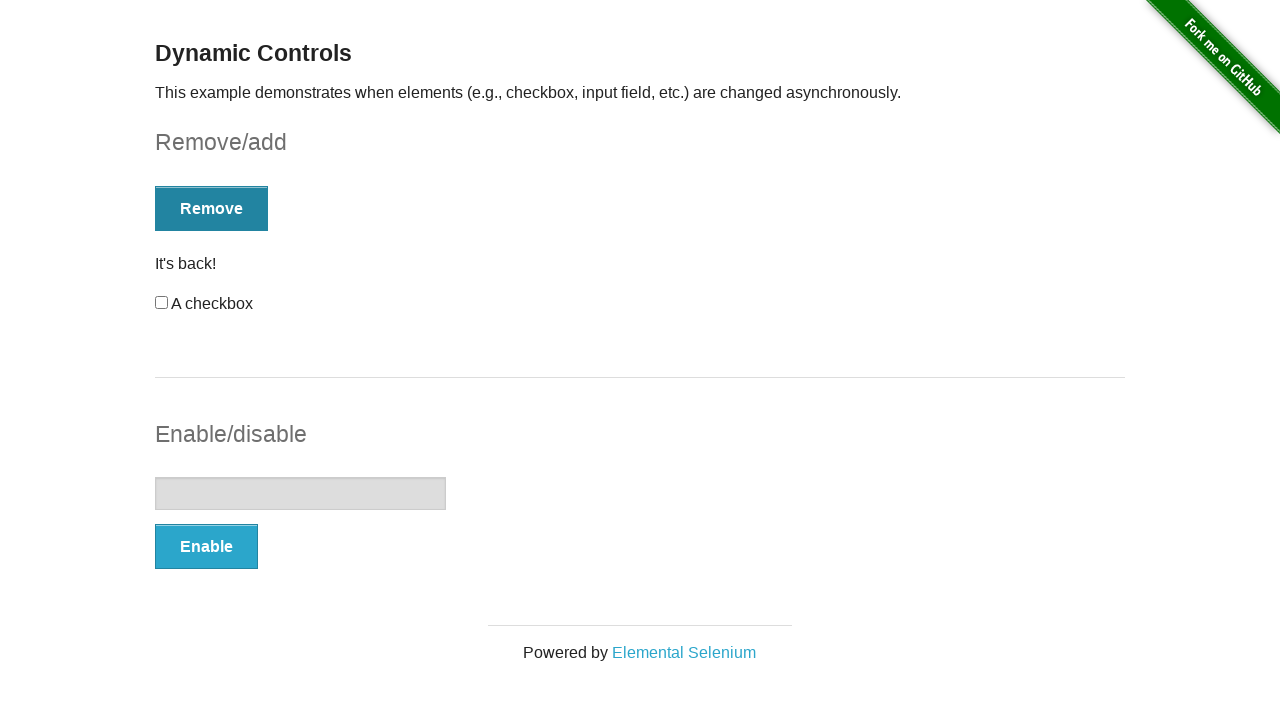